Tests interacting with an iframe by locating it and extracting the h1 heading text content

Starting URL: https://www.automationtesting.co.uk/iframes.html

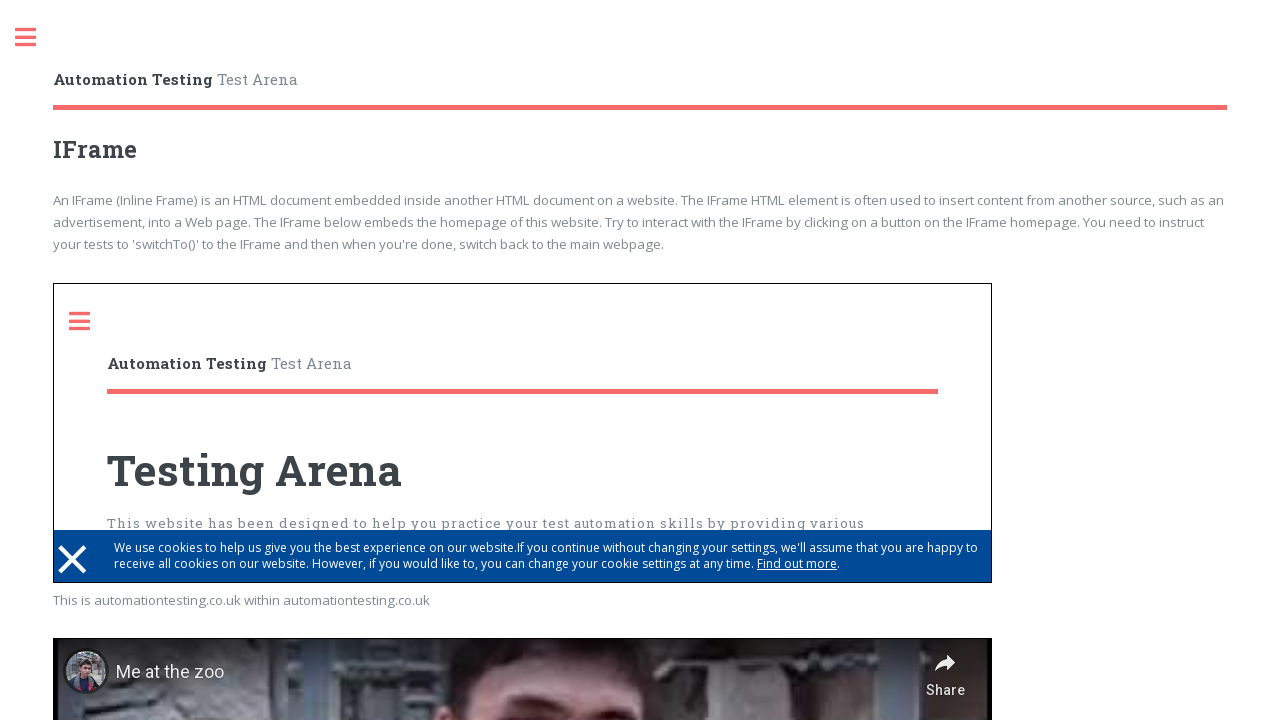

Navigated to iframes test page
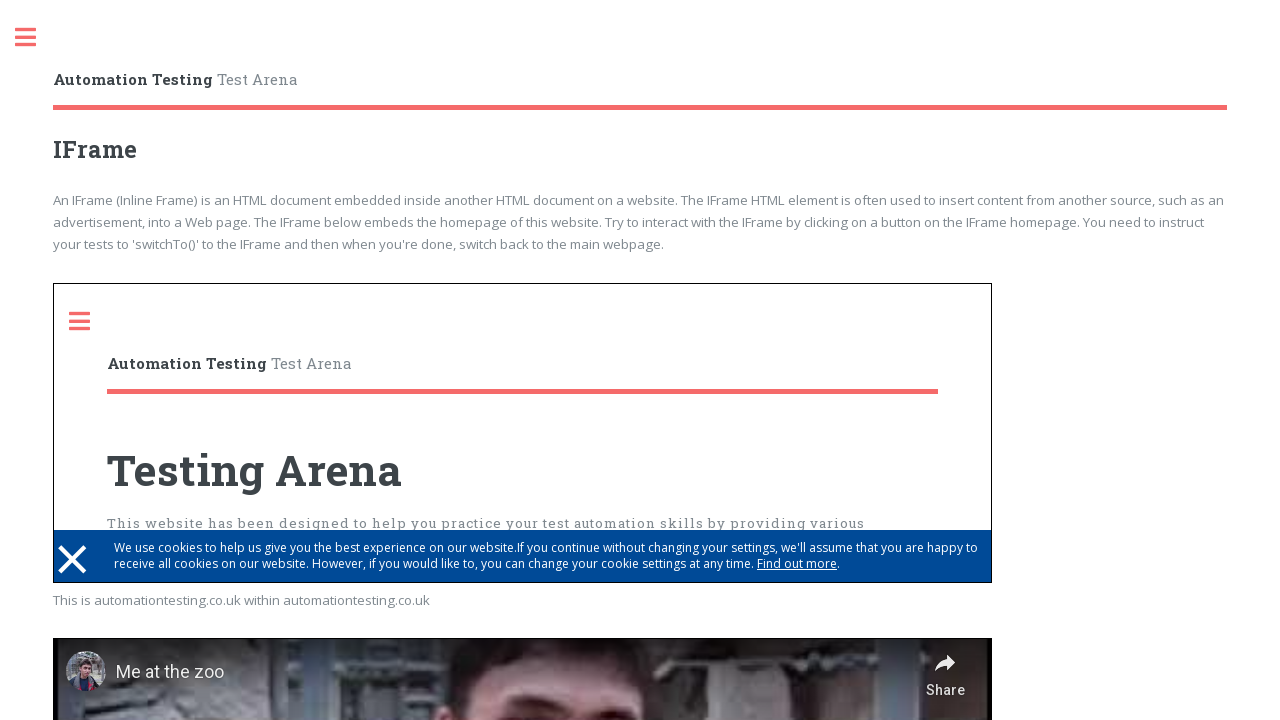

Located iframe with src='index.html'
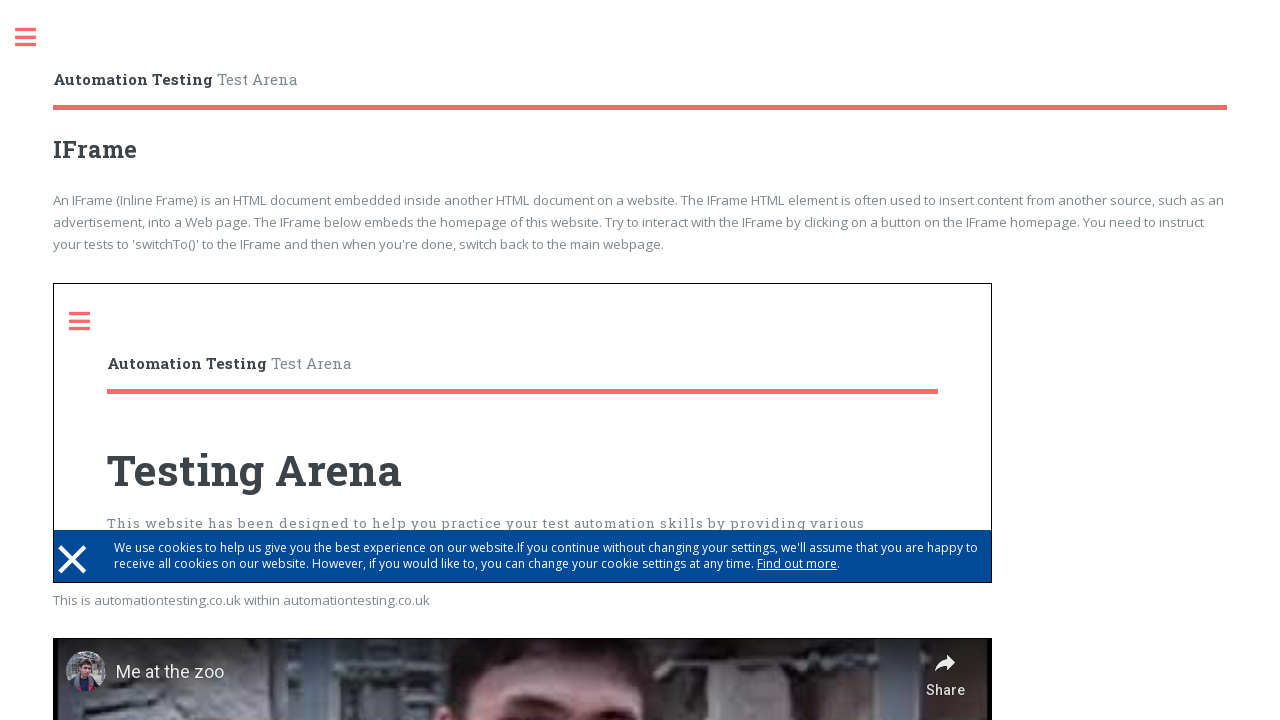

Extracted h1 heading text: 'Testing Arena'
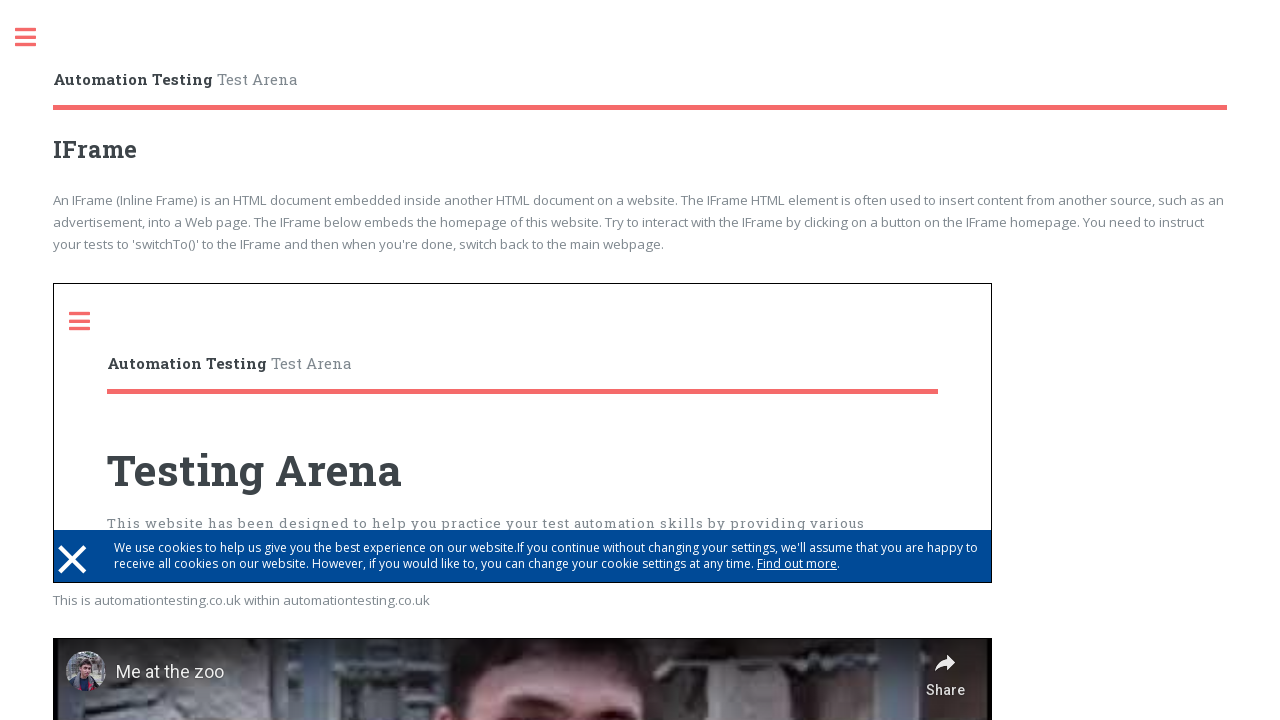

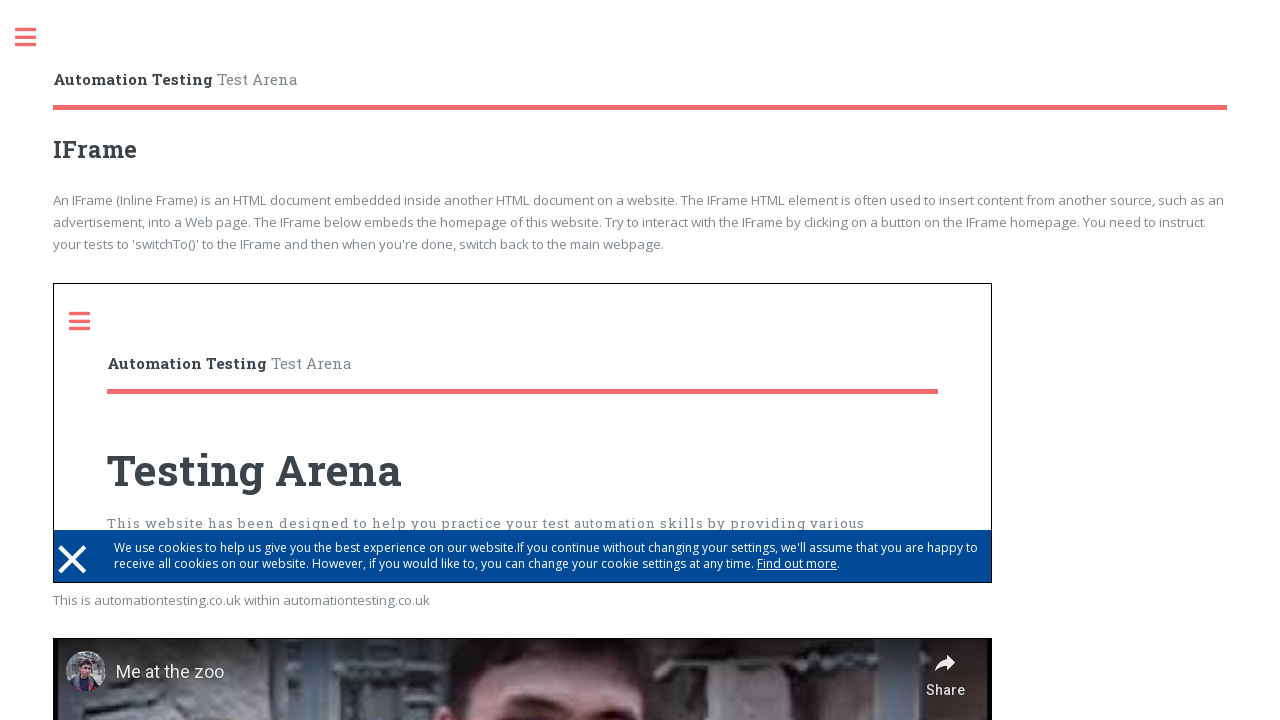